Navigates to the VCTC Pune website and sets up implicit wait configuration

Starting URL: https://vctcpune.com/

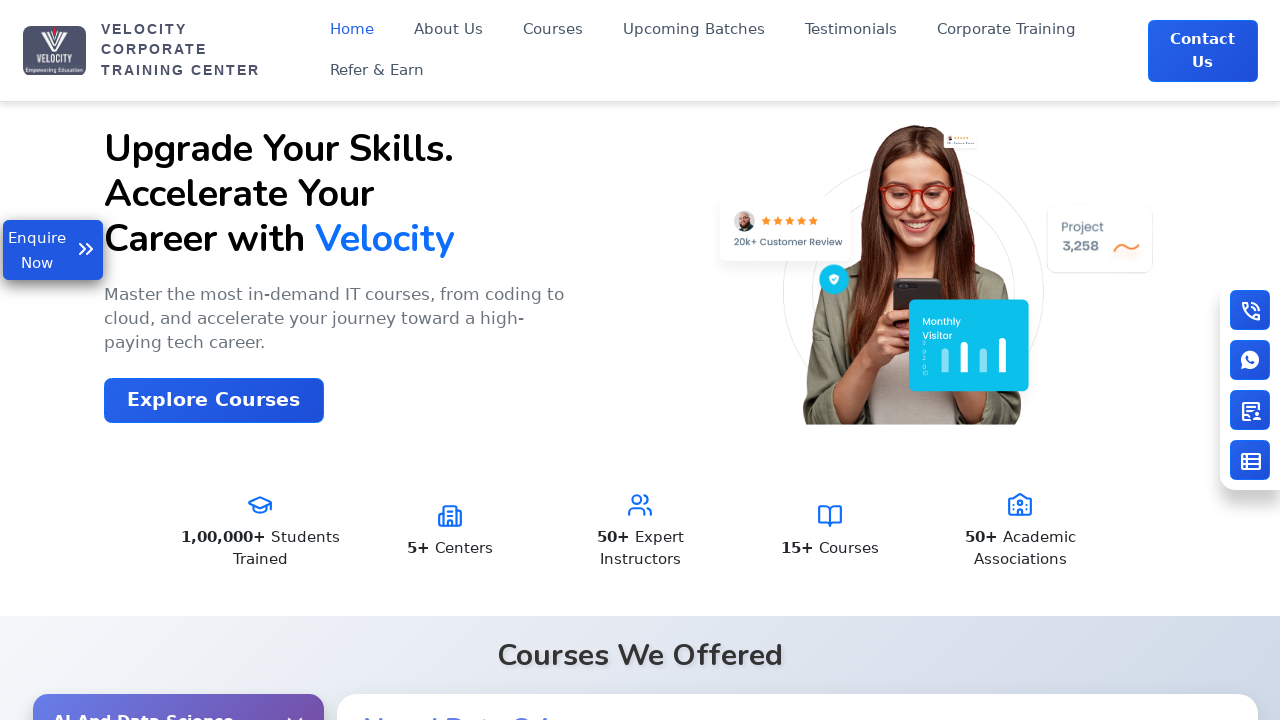

Navigated to VCTC Pune website at https://vctcpune.com/
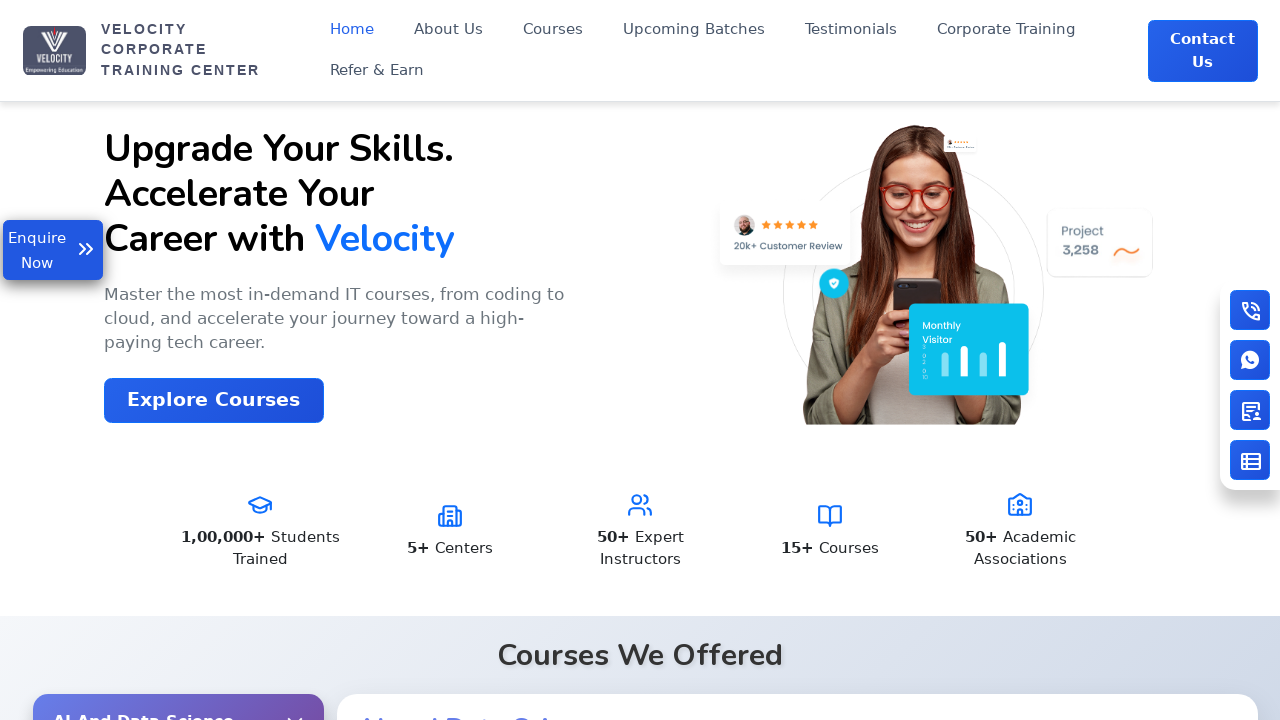

Implicit wait configuration set up - Playwright uses default timeout handling
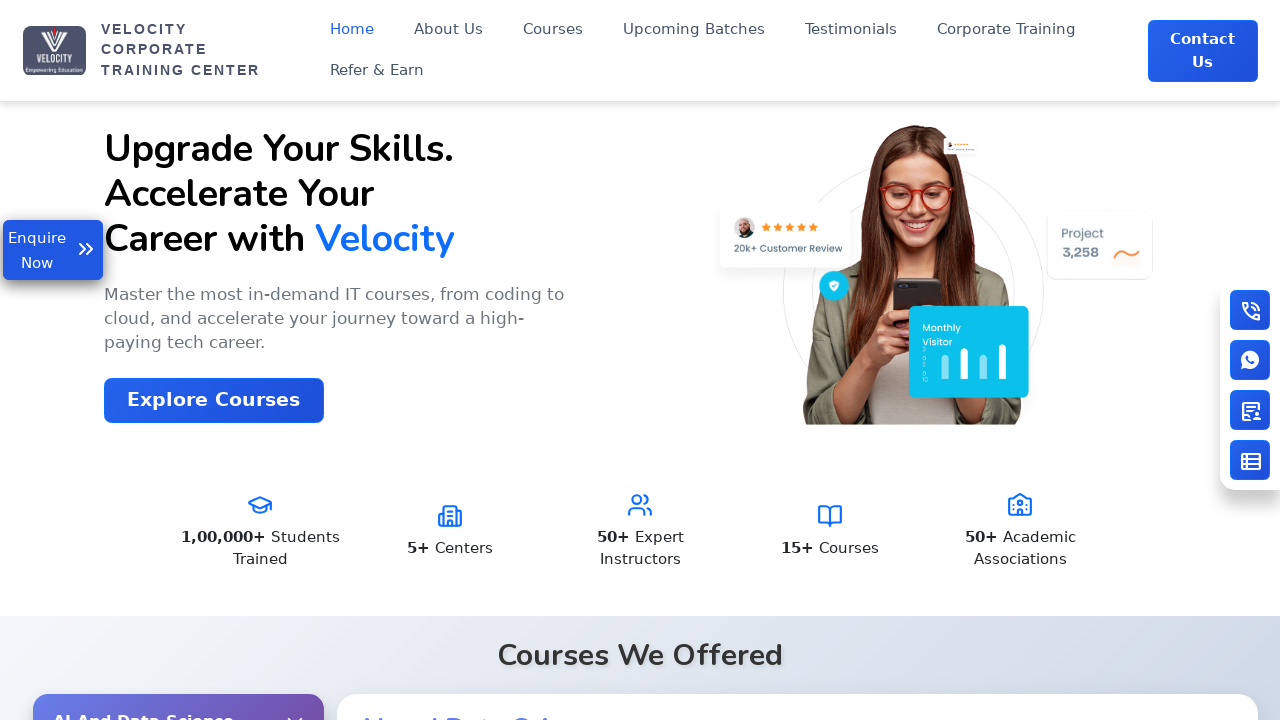

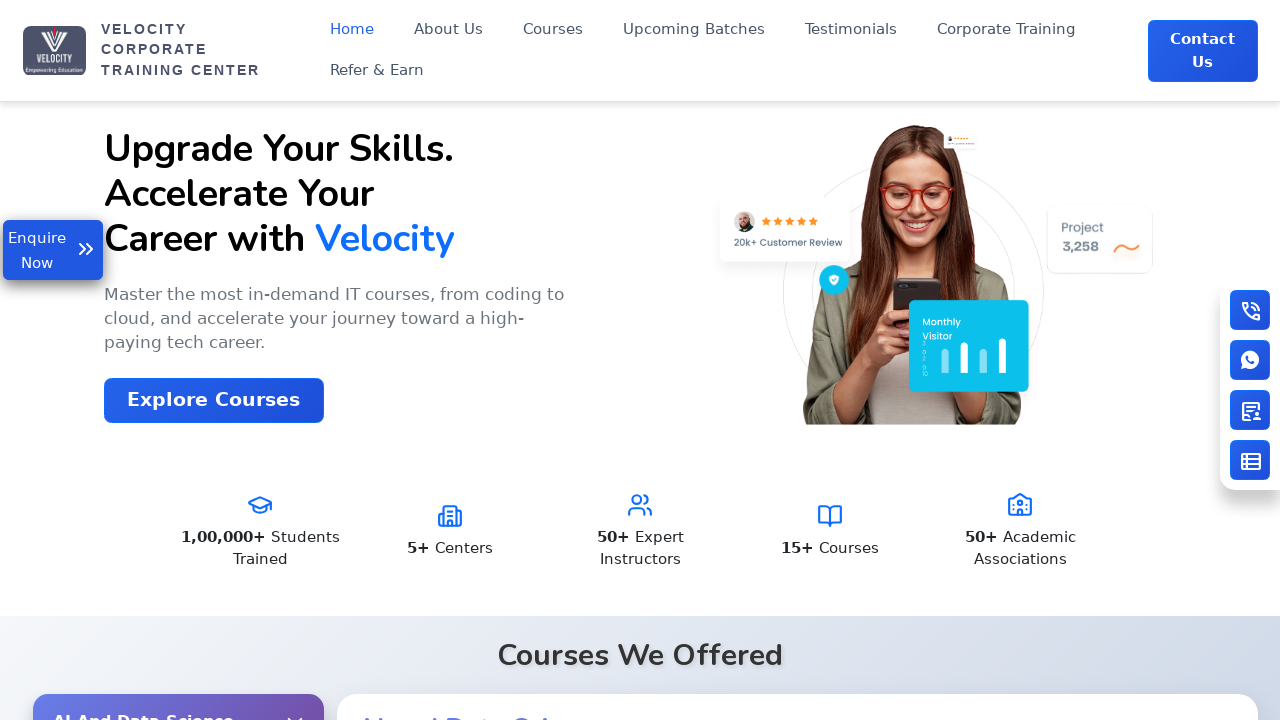